Tests a page with lazy-loaded images by waiting for loading text to appear and then change to "Done!", followed by verifying that 4 images have loaded

Starting URL: https://bonigarcia.dev/selenium-webdriver-java/loading-images.html

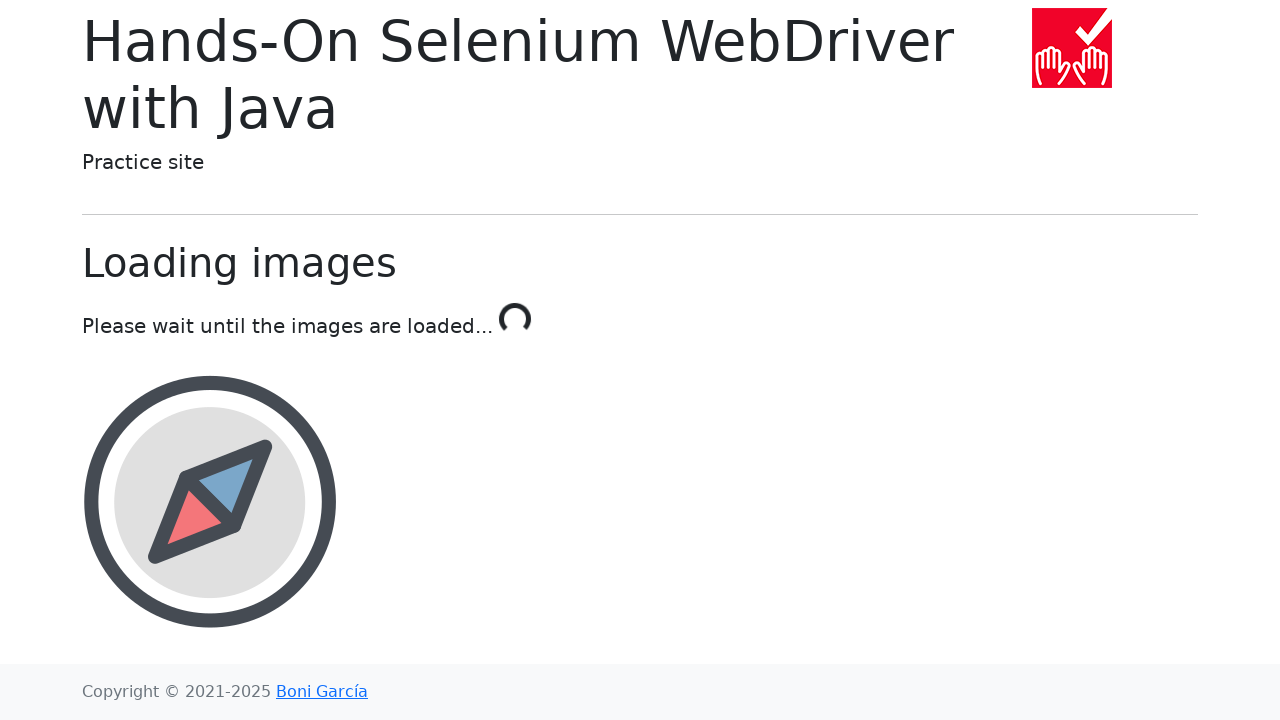

Navigated to loading images test page
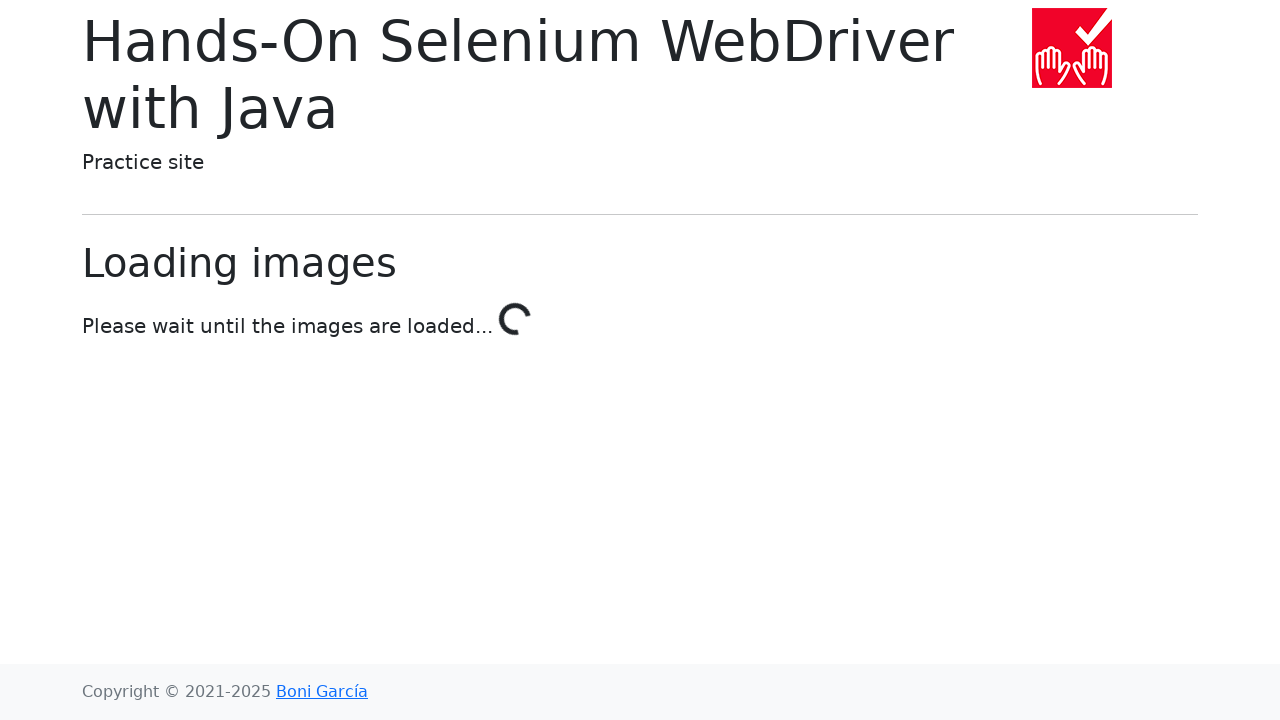

Initial loading text 'Please wait until the images are loaded...' appeared
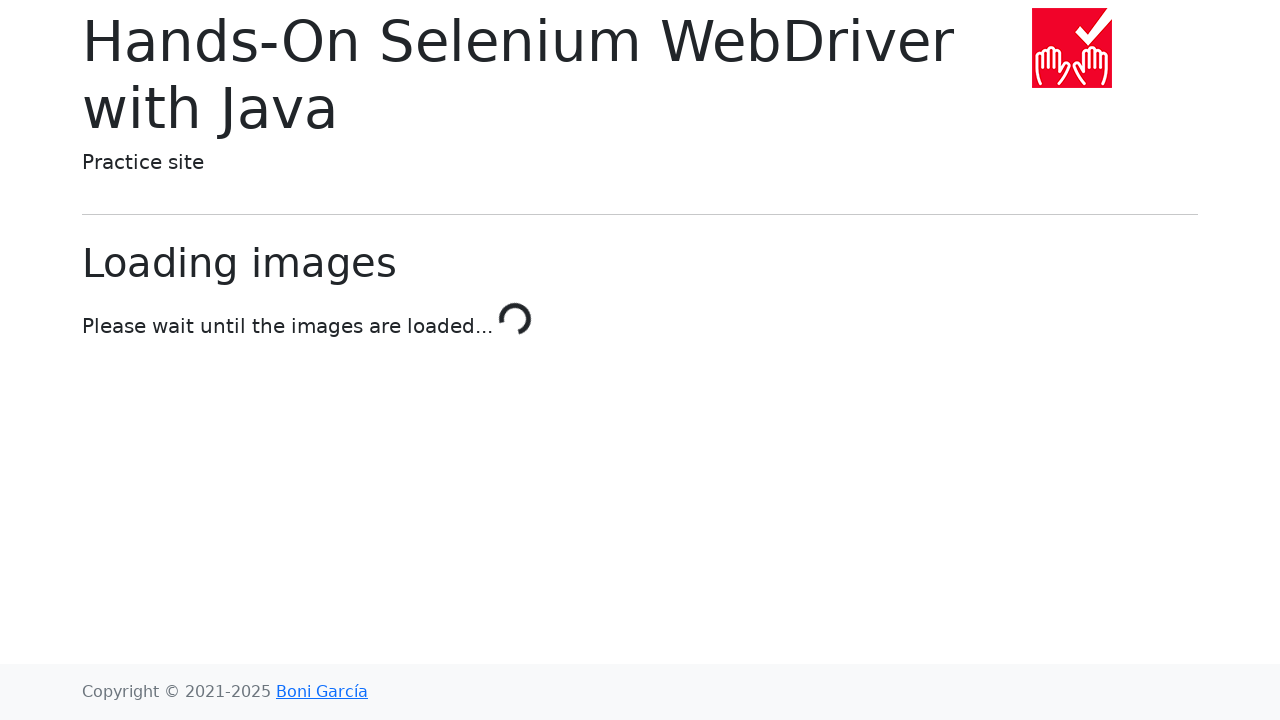

Loading text changed to 'Done!' indicating images have loaded
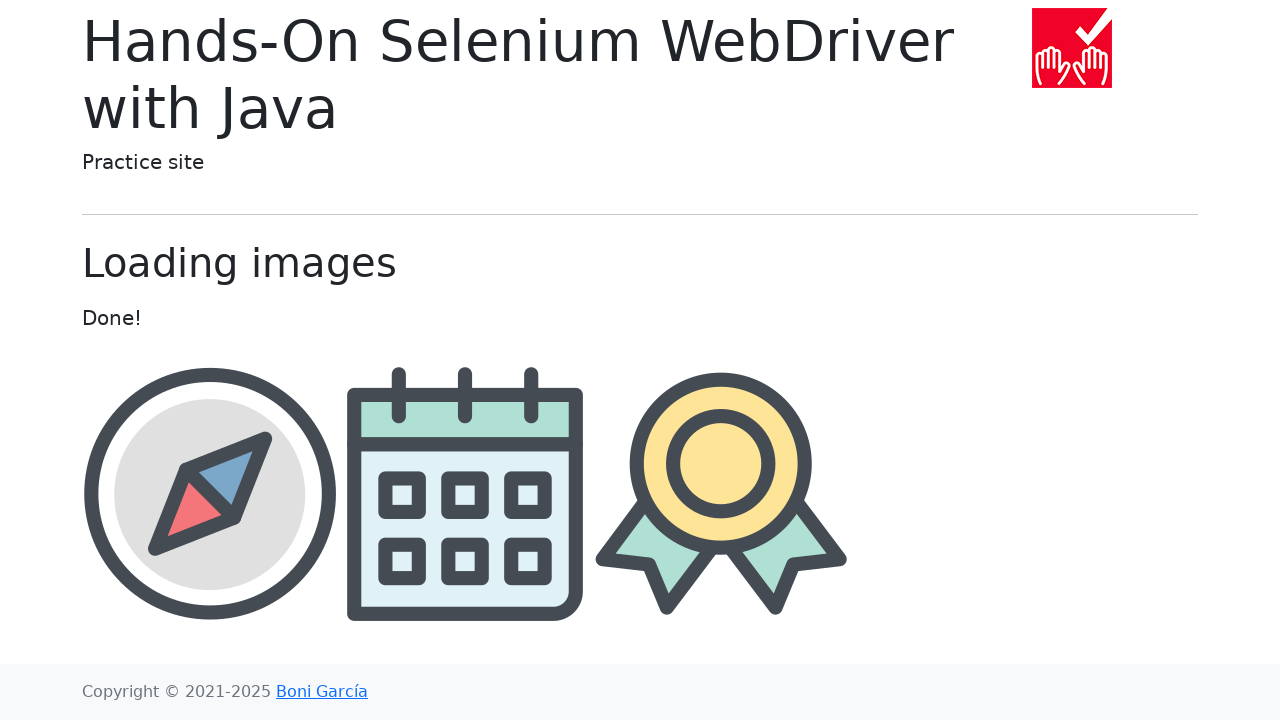

Verified that 4 images have loaded
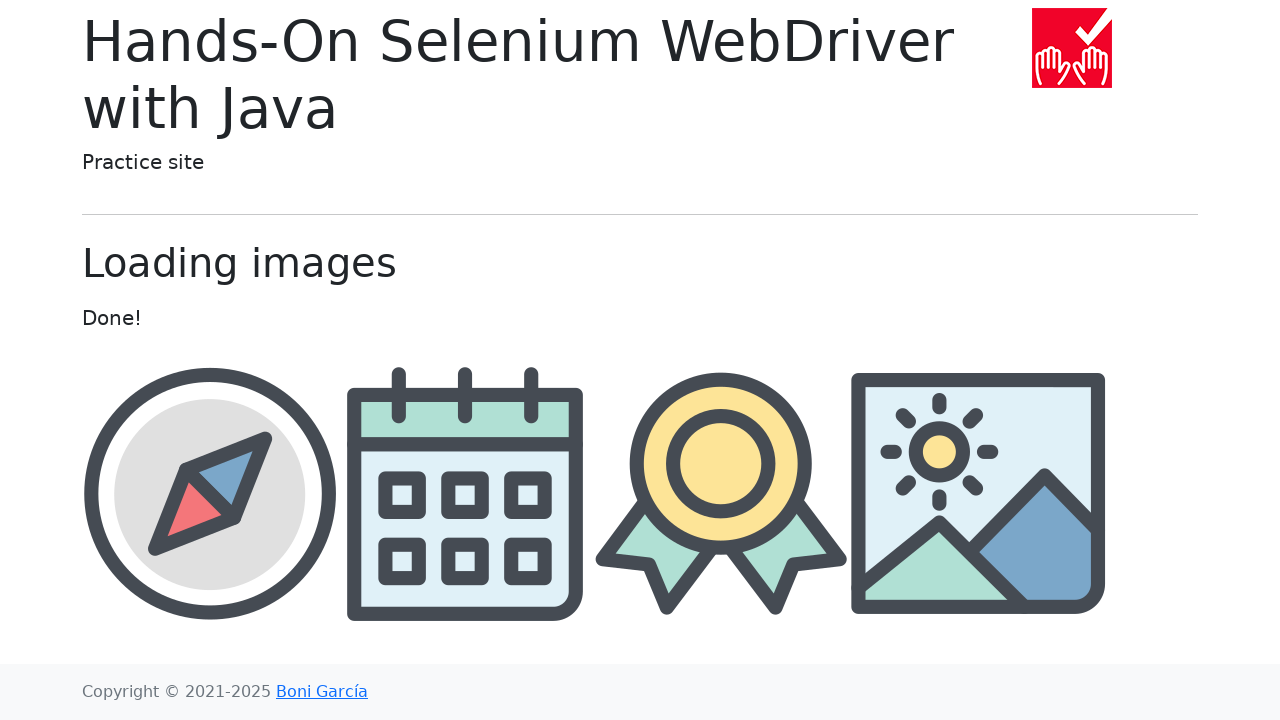

Verified that the award image is present
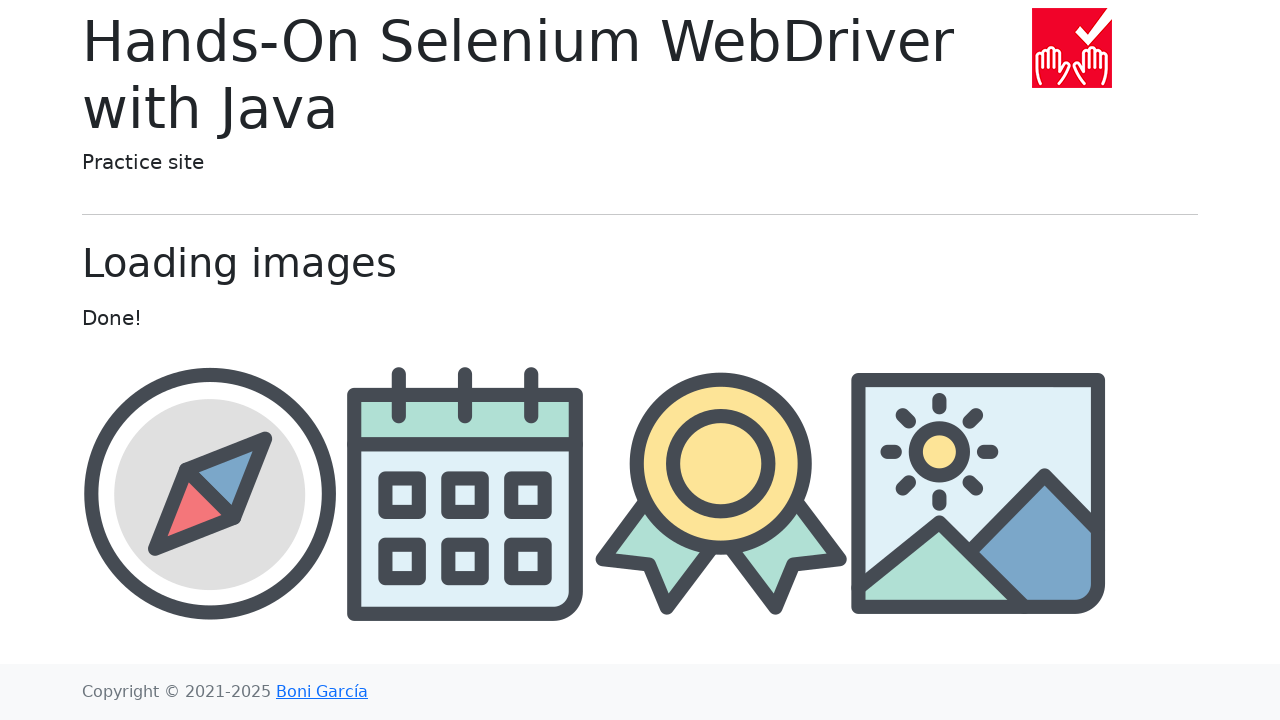

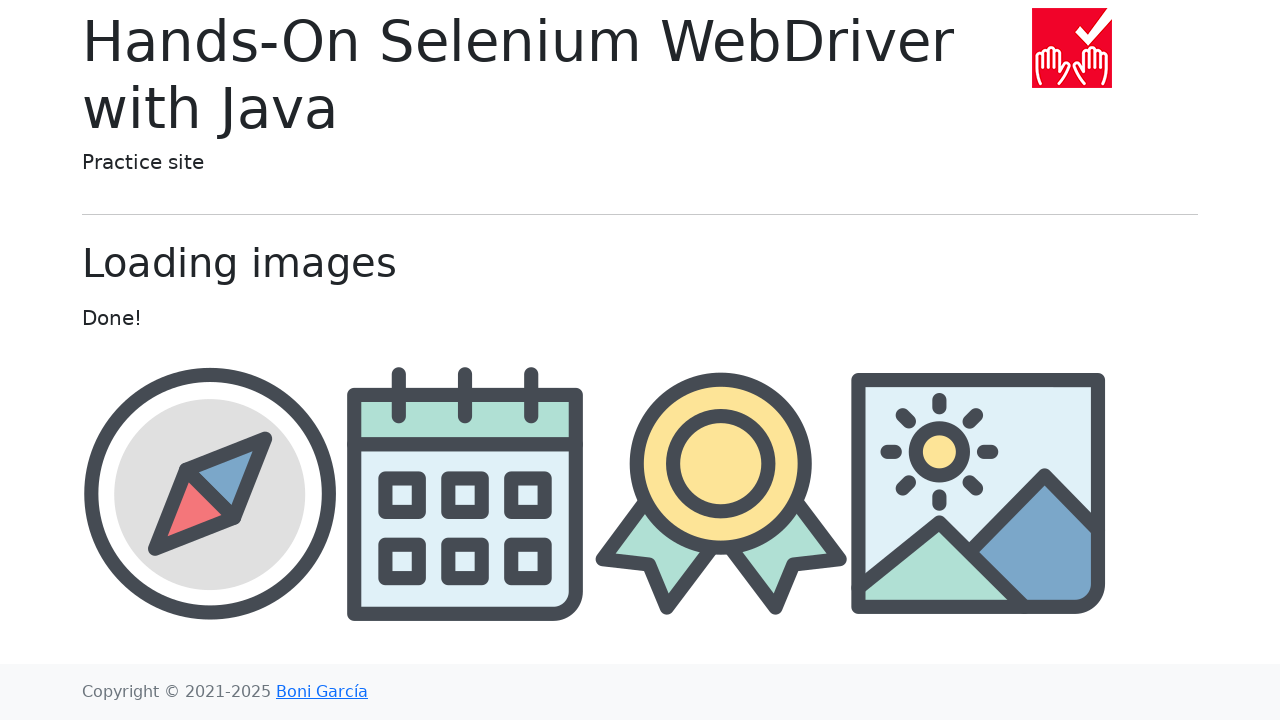